Tests the contact form submission by navigating to the Contact Us page, filling in name, email, and message fields, then clicking submit with the first test email.

Starting URL: https://shopdemo-alex-hot.koyeb.app/

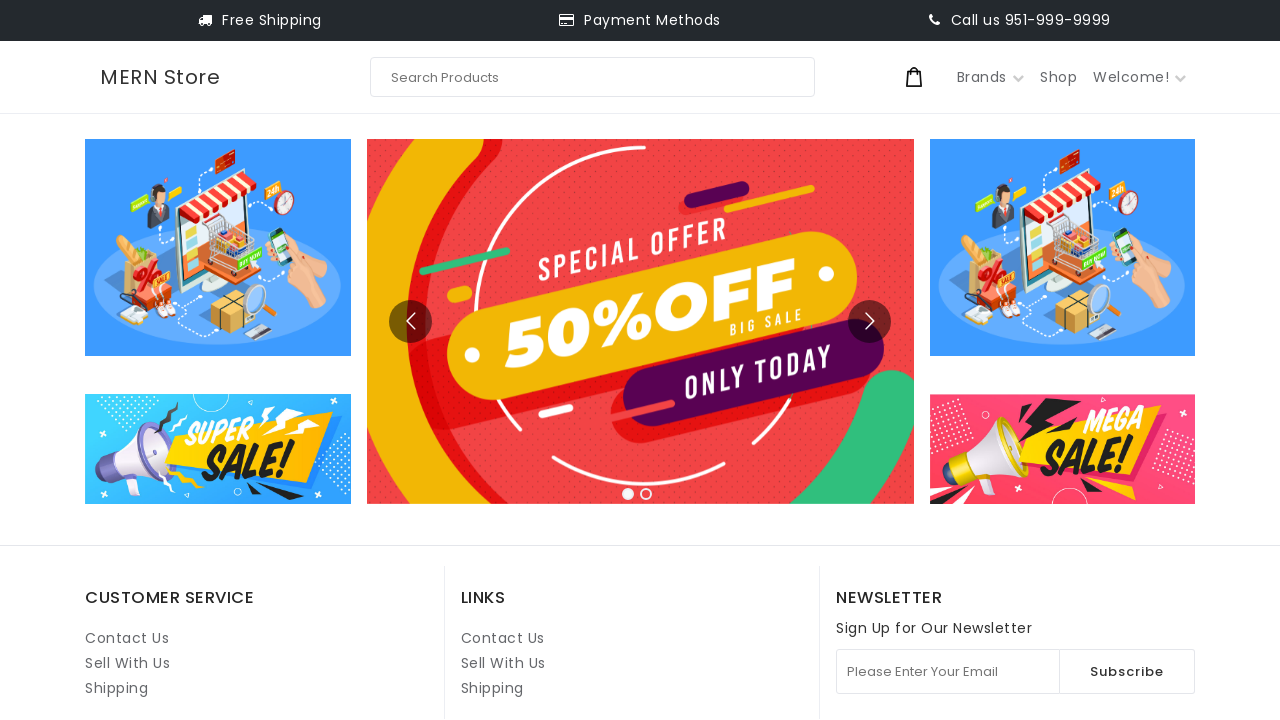

Clicked on Contact Us link at (503, 638) on internal:role=link[name="Contact Us"i] >> nth=1
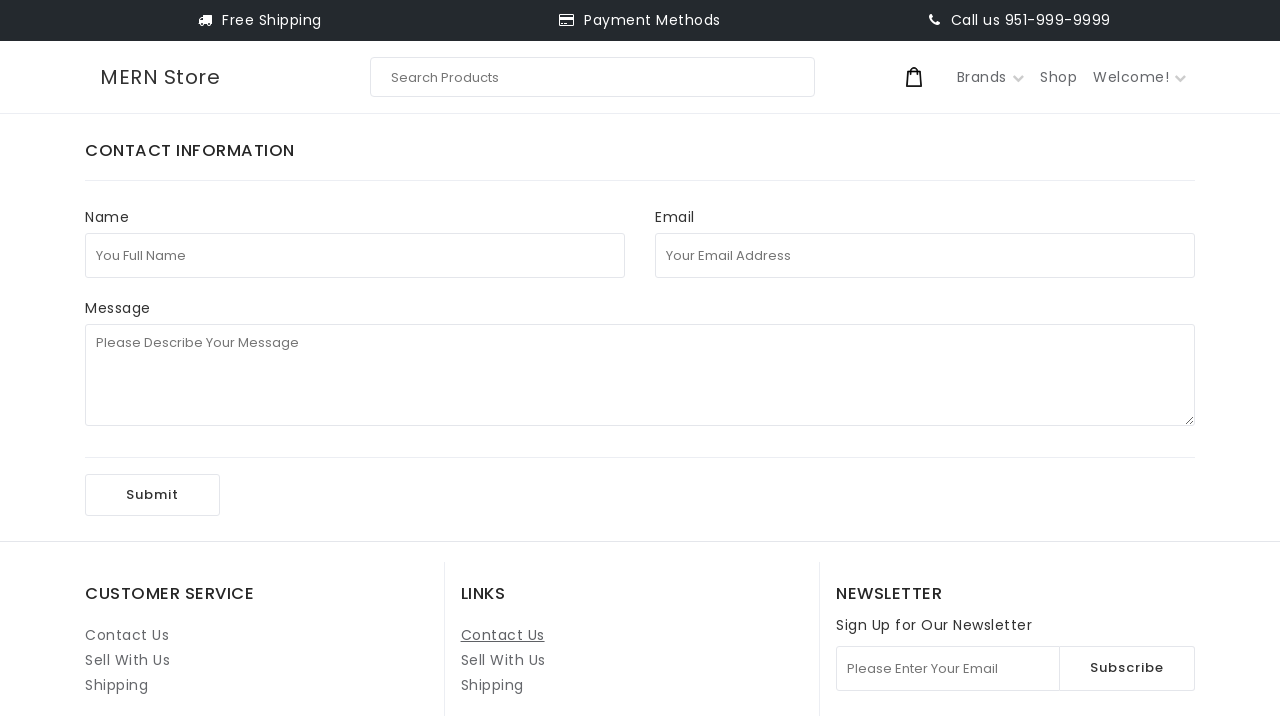

Clicked on full name field at (355, 255) on internal:attr=[placeholder="You Full Name"i]
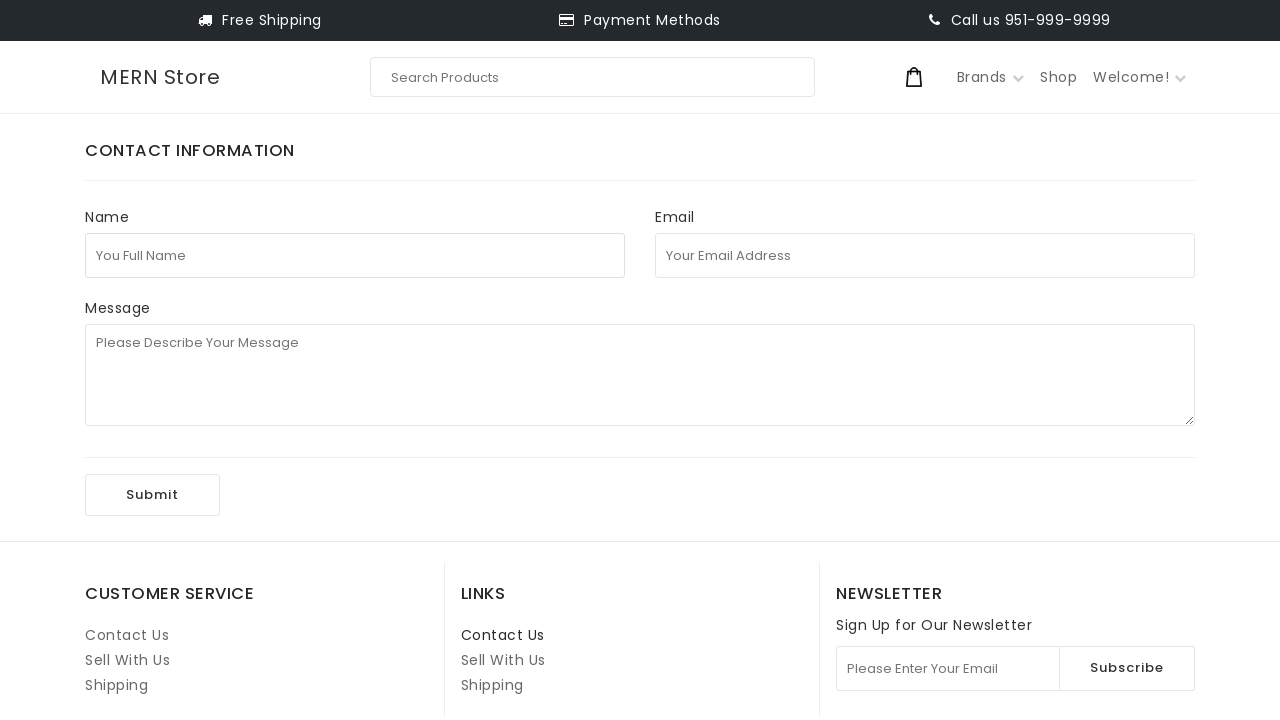

Filled full name field with 'test123' on internal:attr=[placeholder="You Full Name"i]
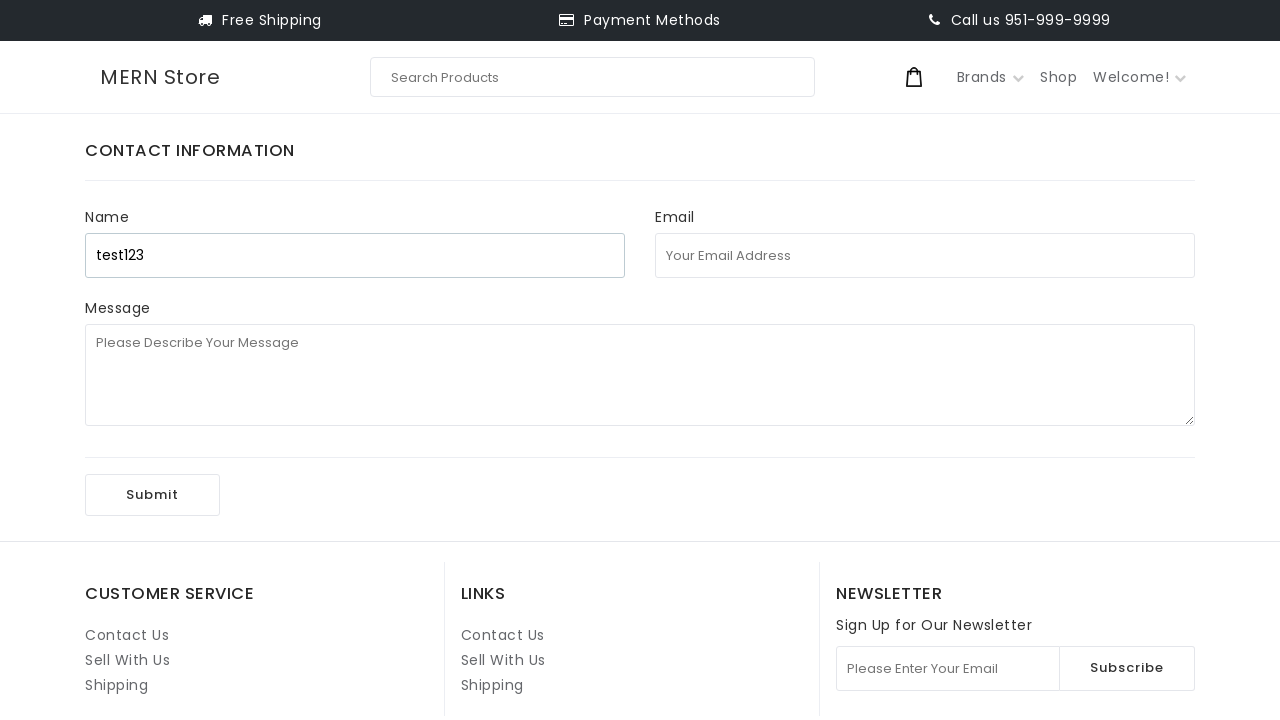

Clicked on email address field at (925, 255) on internal:attr=[placeholder="Your Email Address"i]
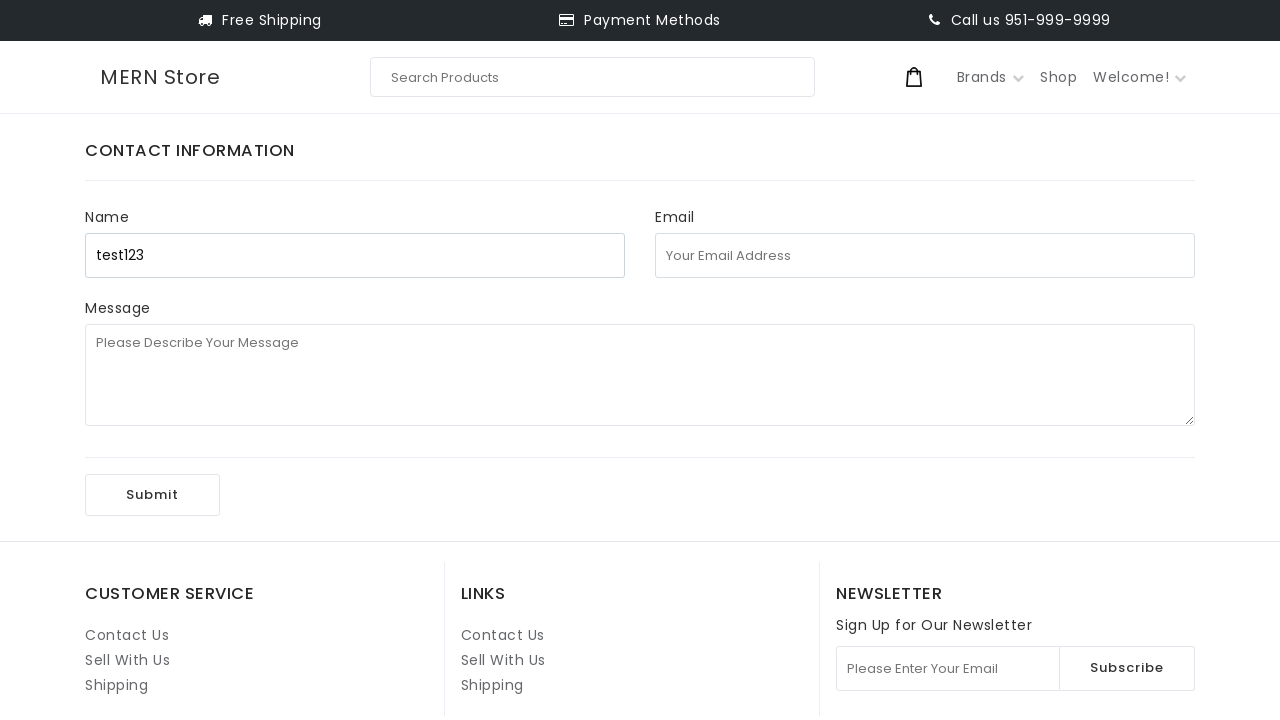

Filled email address field with '@uuu.com' on internal:attr=[placeholder="Your Email Address"i]
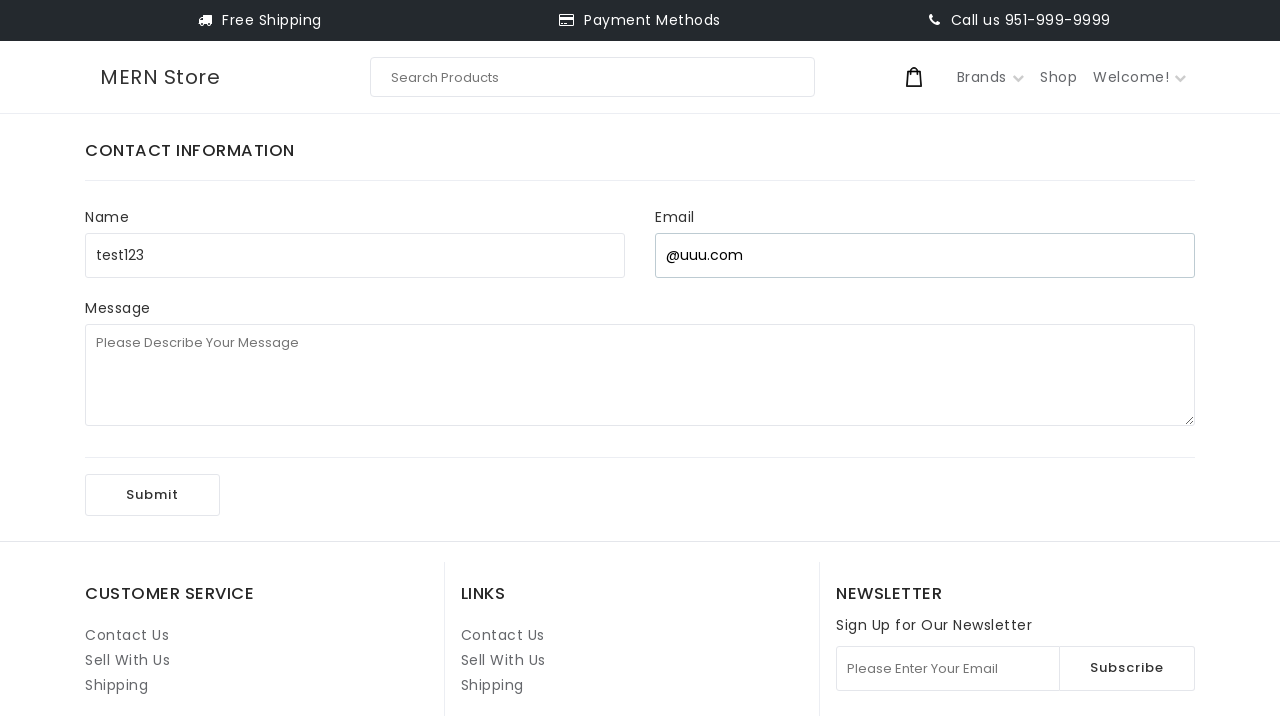

Clicked on message field at (640, 375) on internal:attr=[placeholder="Please Describe Your Message"i]
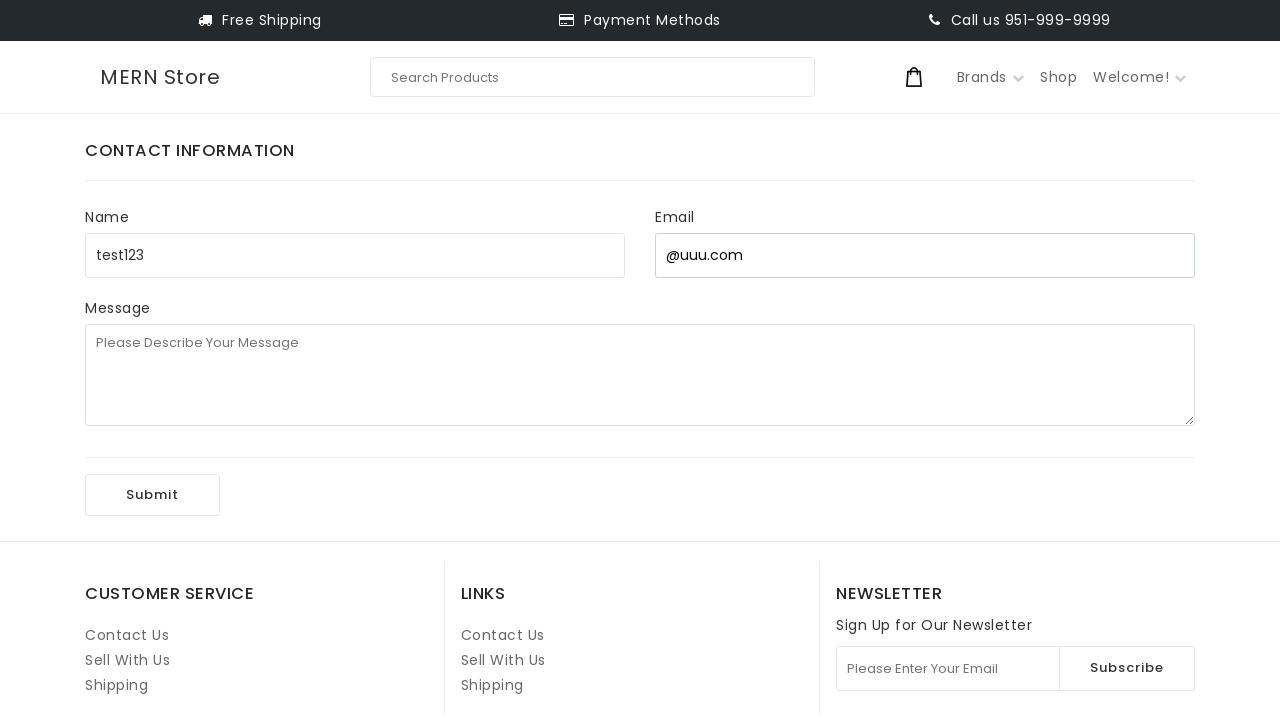

Filled message field with '1st playwright test' on internal:attr=[placeholder="Please Describe Your Message"i]
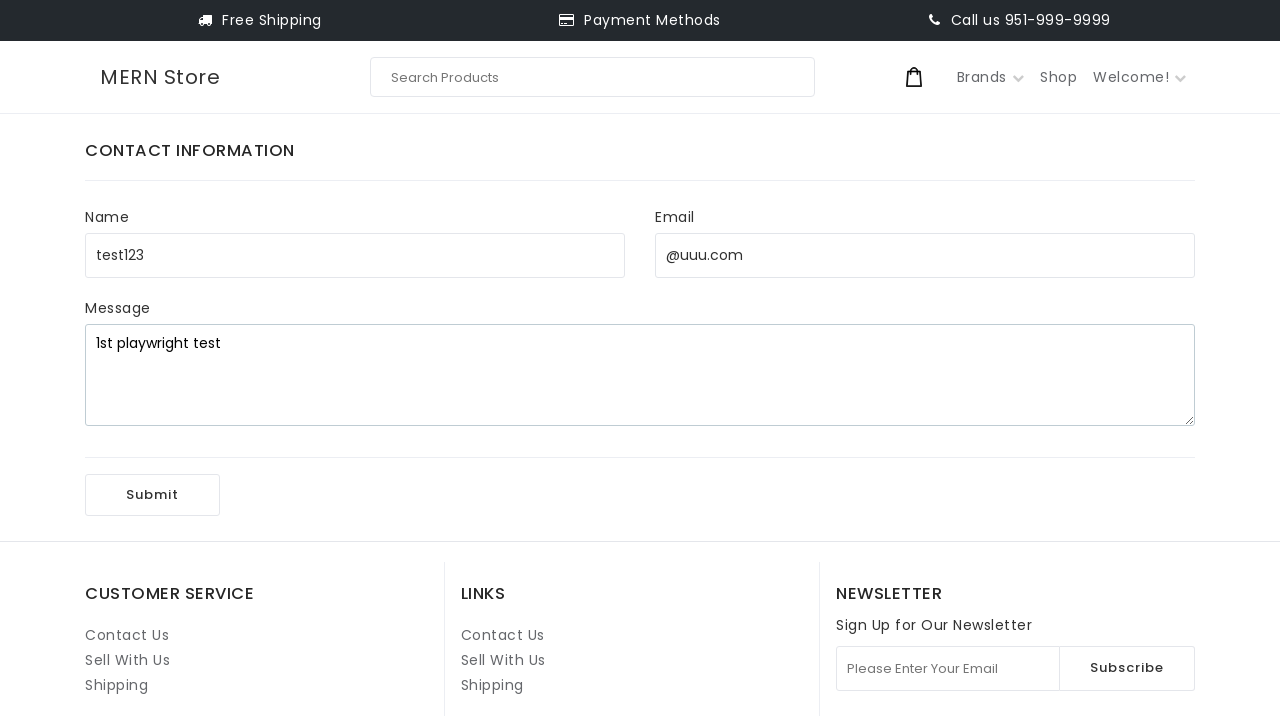

Clicked Submit button to submit contact form at (152, 495) on internal:role=button[name="Submit"i]
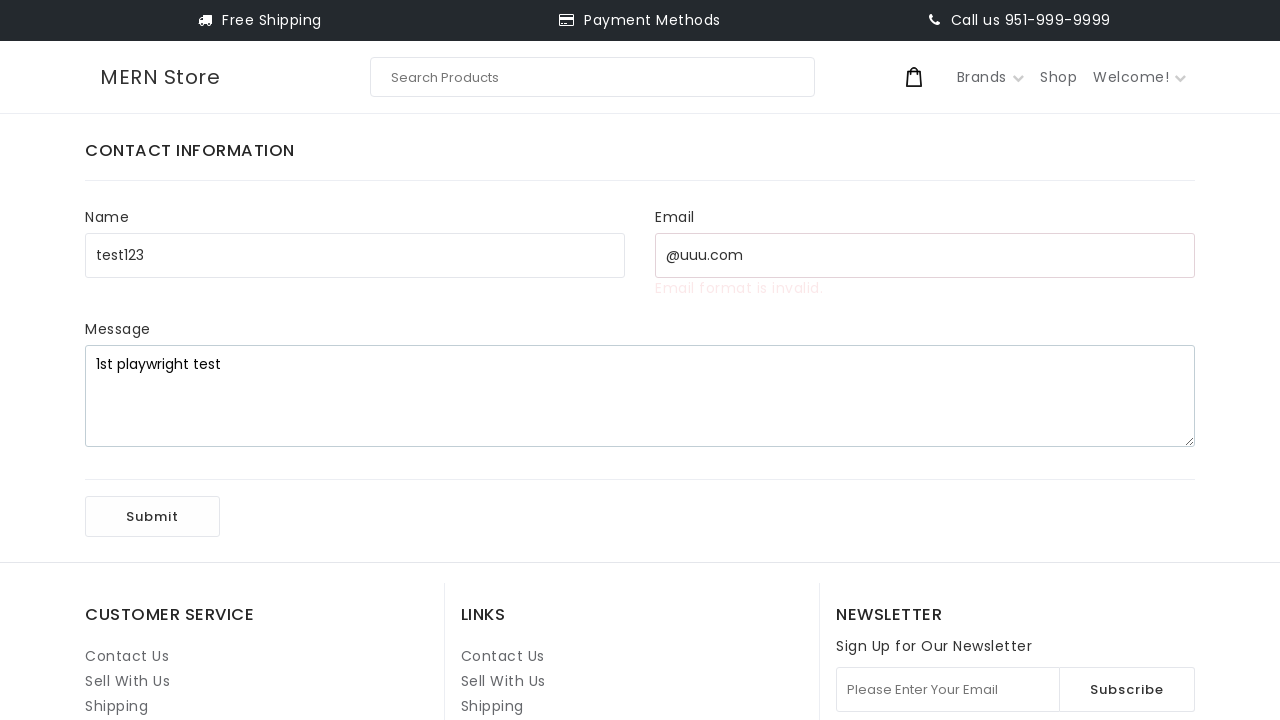

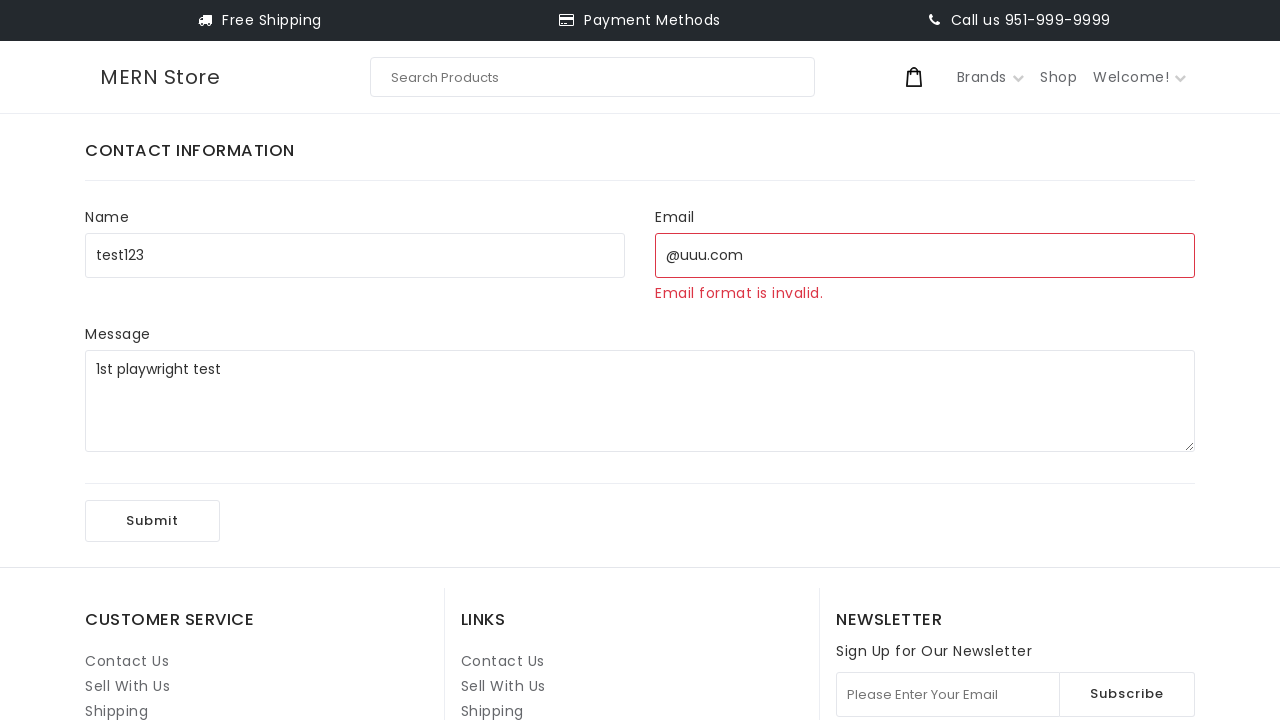